Tests handling of JavaScript confirmation popup by clicking a button to trigger an alert with OK and Cancel options, then dismissing the alert and verifying the result text.

Starting URL: https://demo.automationtesting.in/Alerts.html

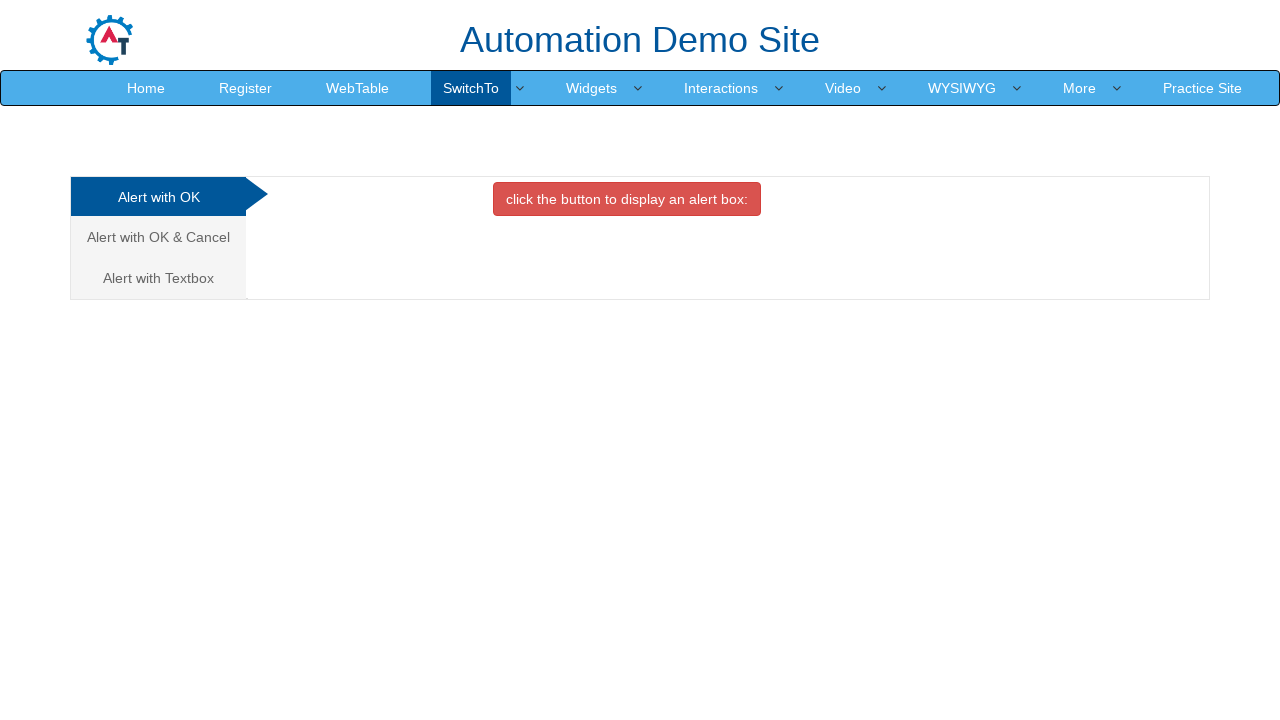

Clicked on 'Alert with OK & Cancel' tab at (158, 237) on text=Alert with OK & Cancel
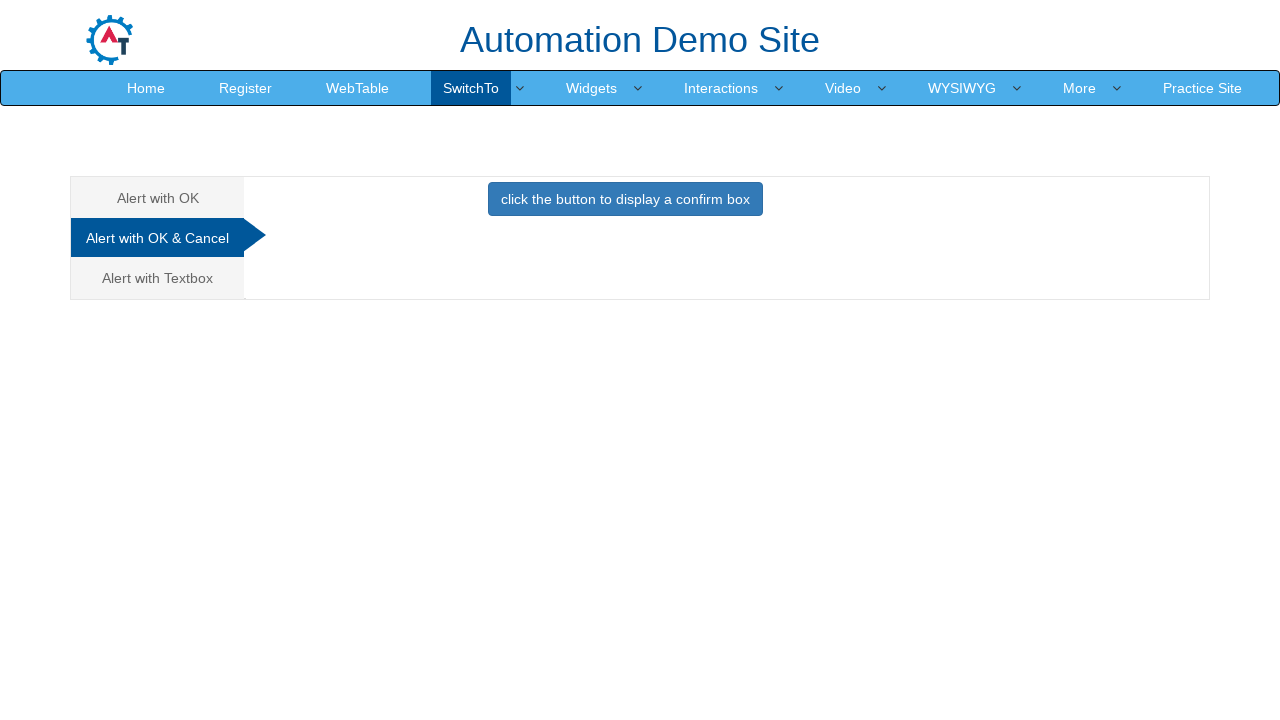

Clicked button to trigger confirmation popup at (625, 199) on button.btn.btn-primary
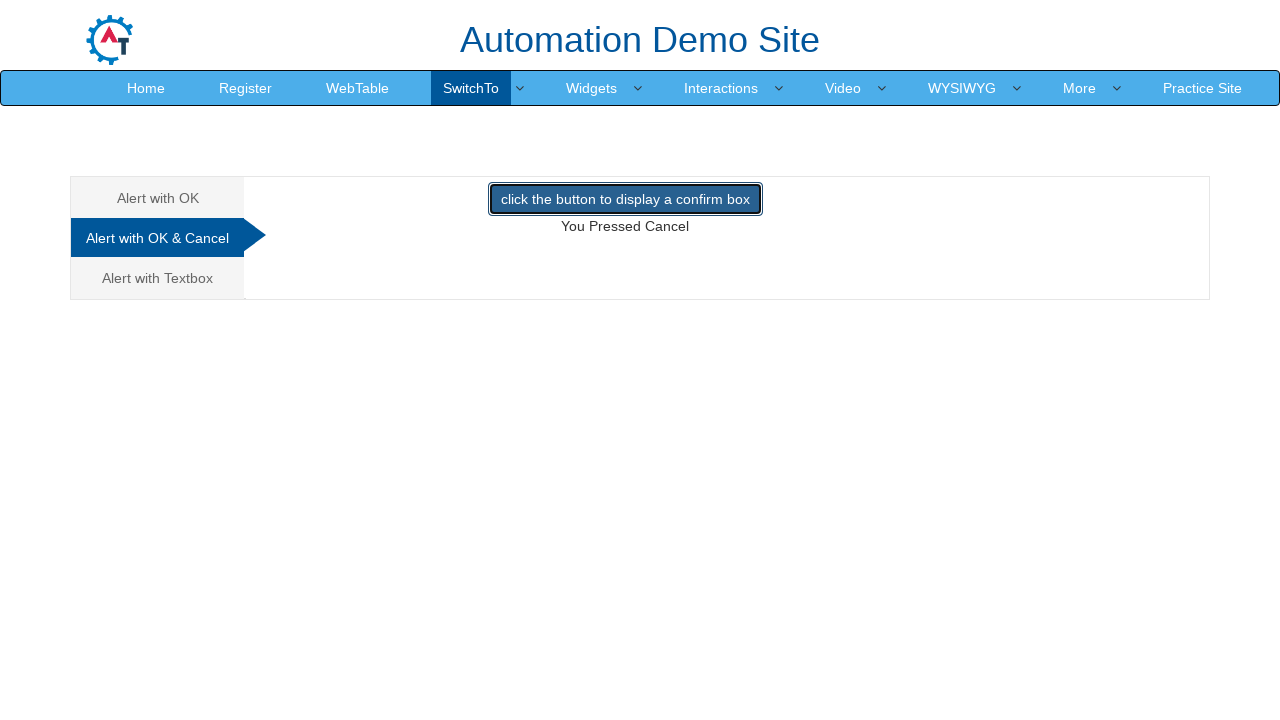

Set up dialog handler to dismiss confirmation popup
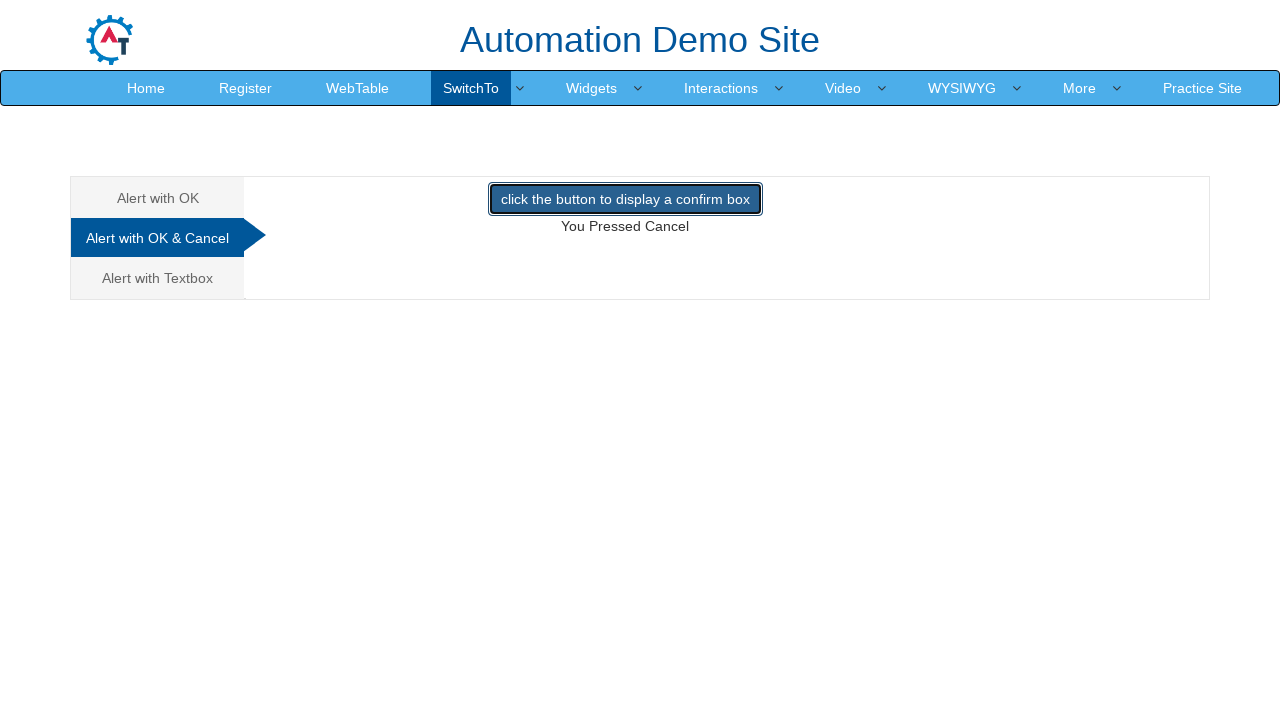

Clicked button again to trigger confirmation popup with handler active at (625, 199) on button.btn.btn-primary
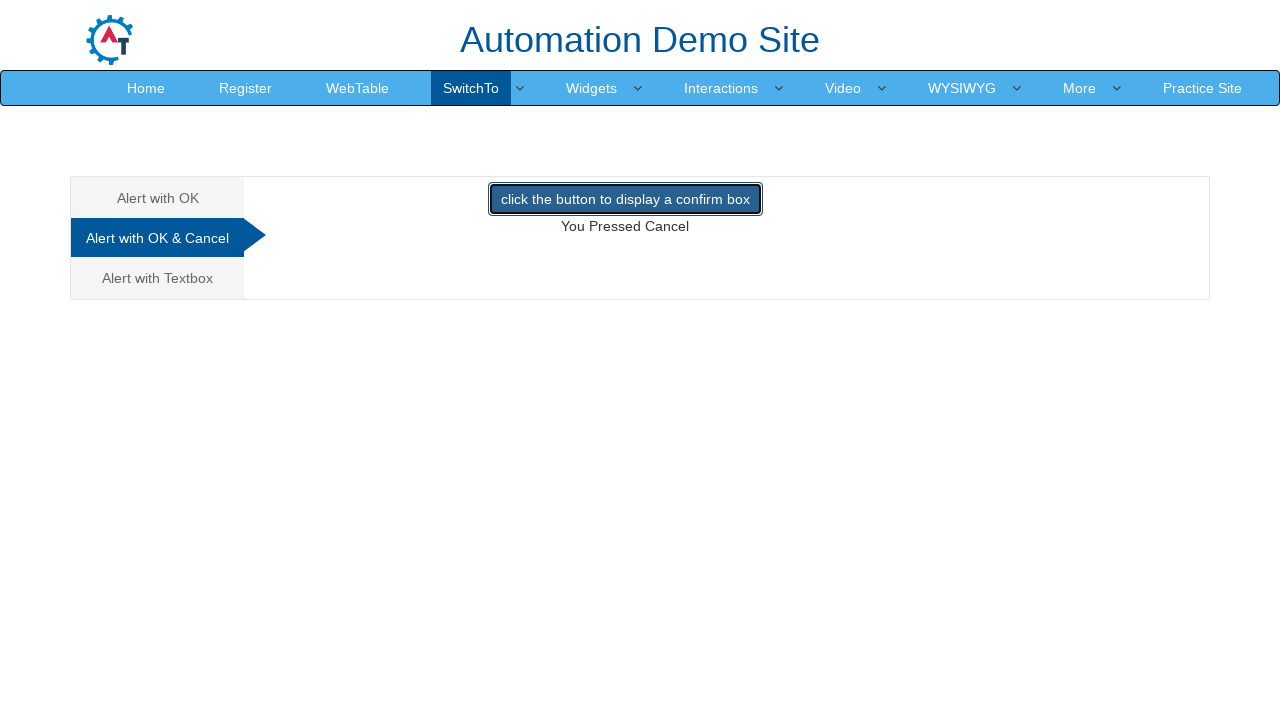

Result text element loaded and verified
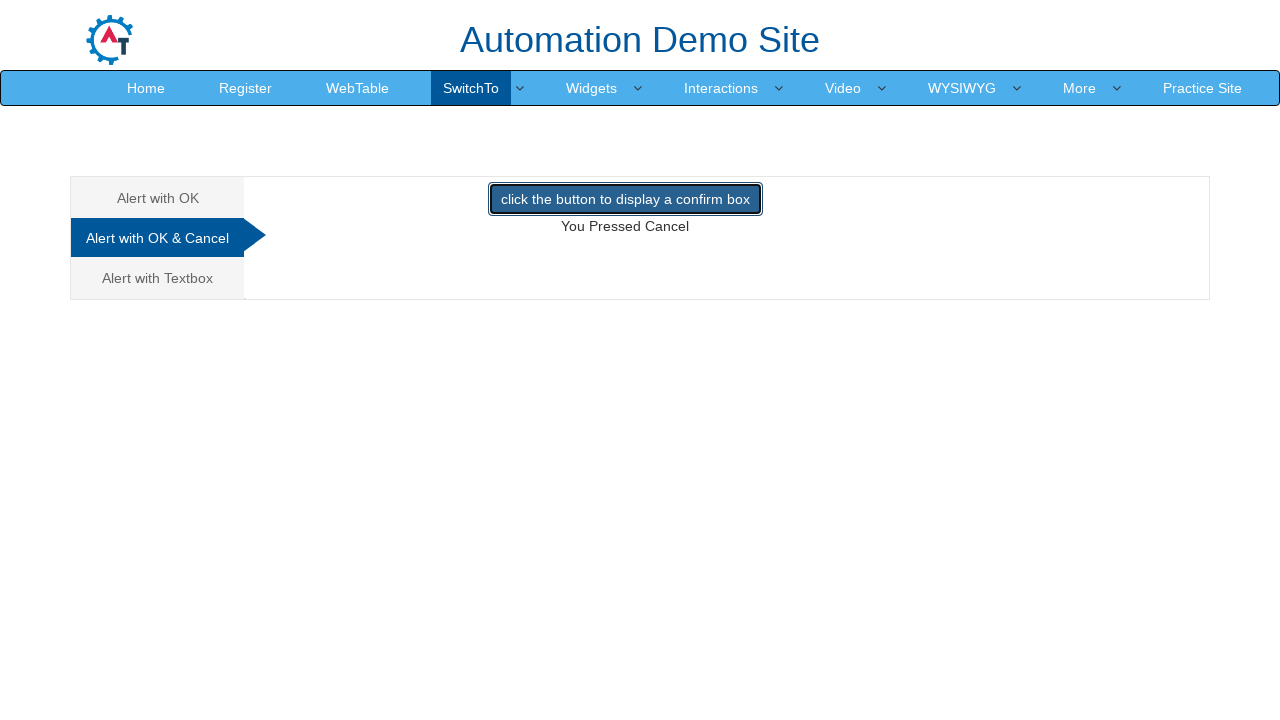

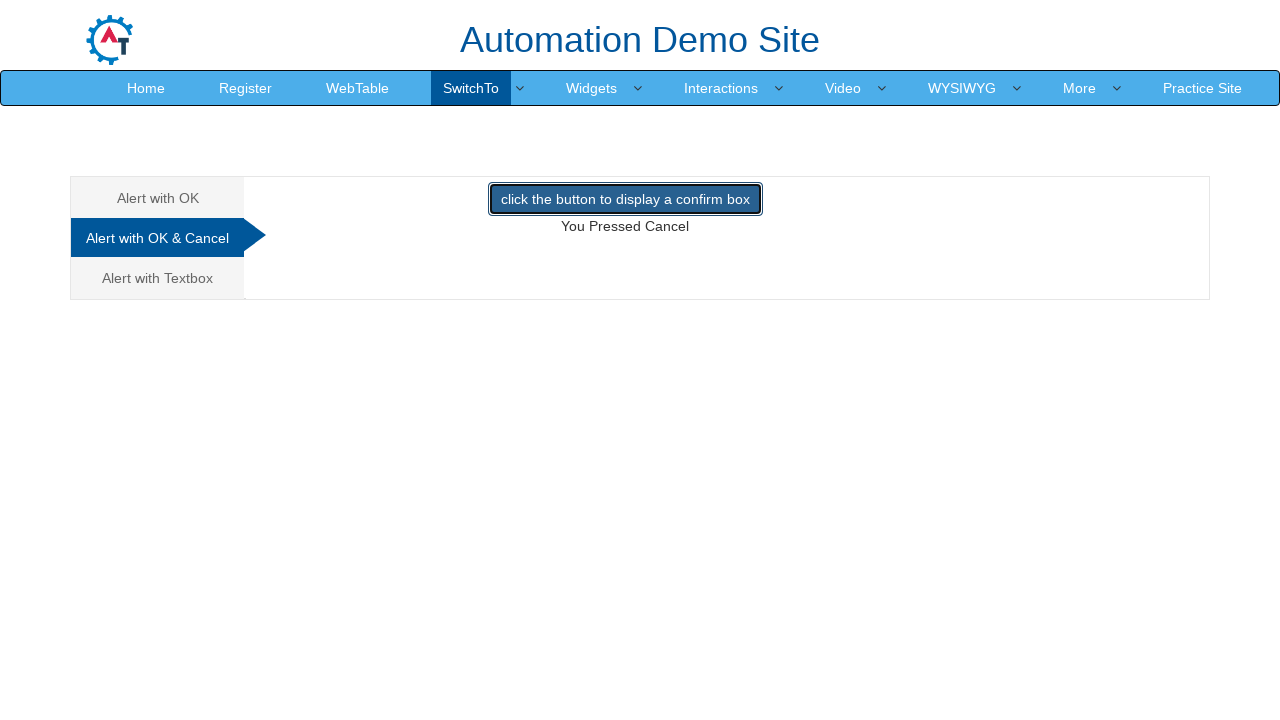